Tests password recovery form validation by entering insufficient CPF data and clicking the action button

Starting URL: https://www.supertroco.com.br/recuperarsenha

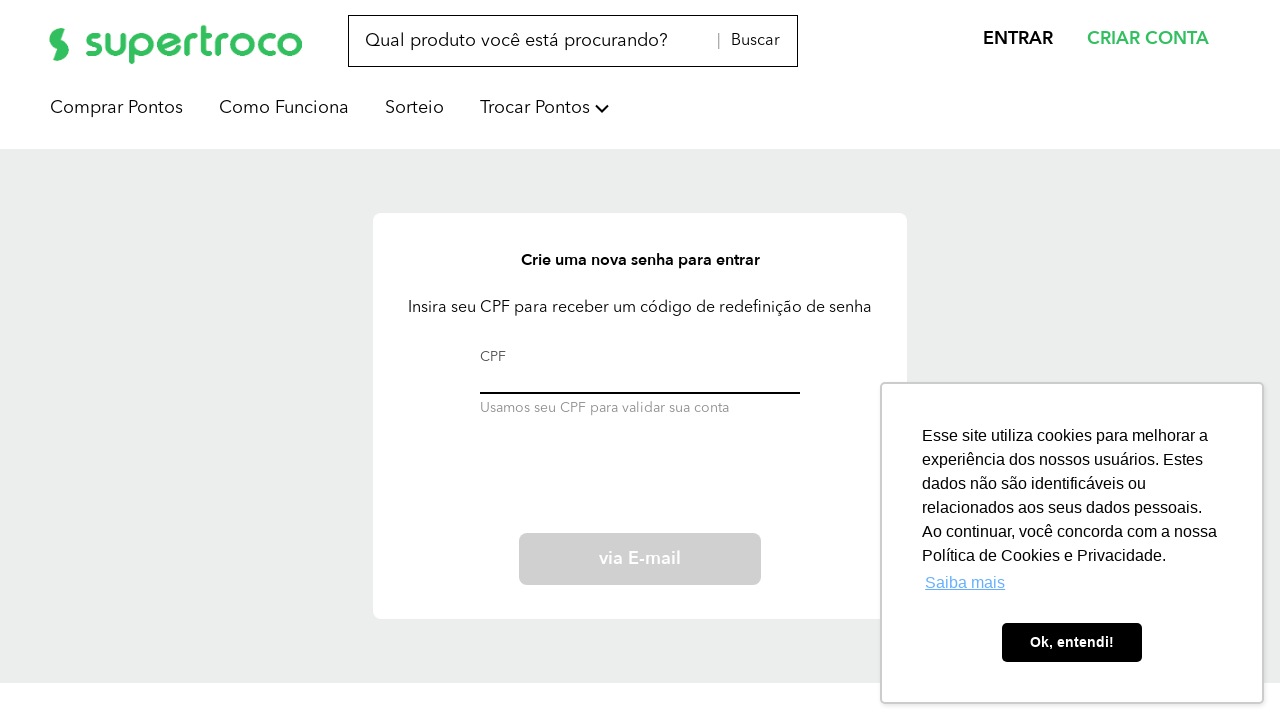

Filled CPF field with insufficient data '123' on internal:label="CPF Usamos seu CPF para"i
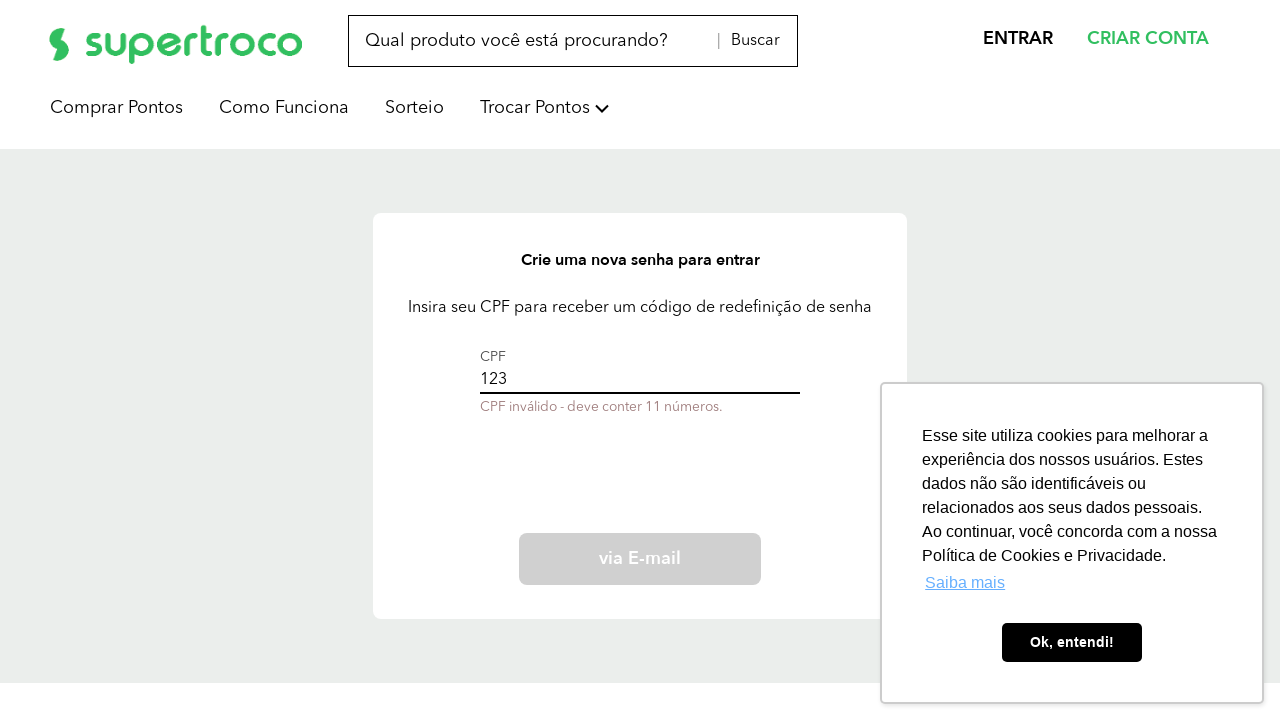

Clicked the action button to submit password recovery form at (640, 559) on .button-action
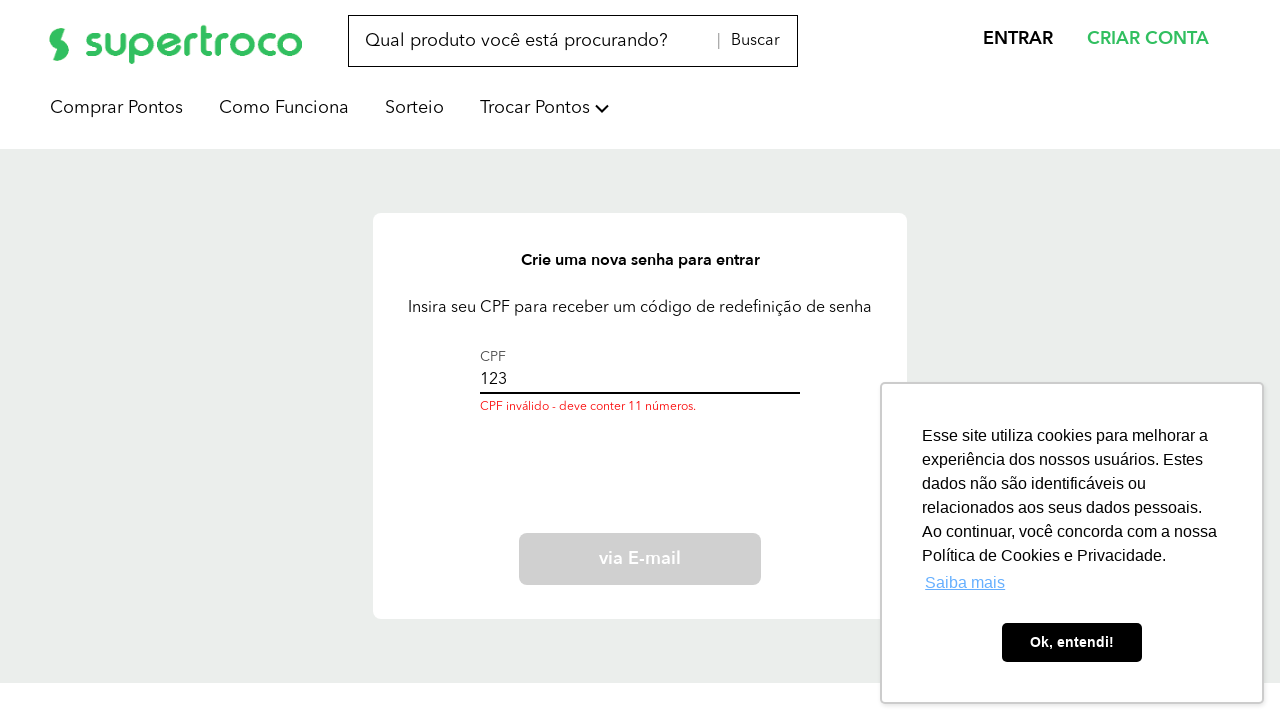

Verified page remained on password recovery URL due to validation failure
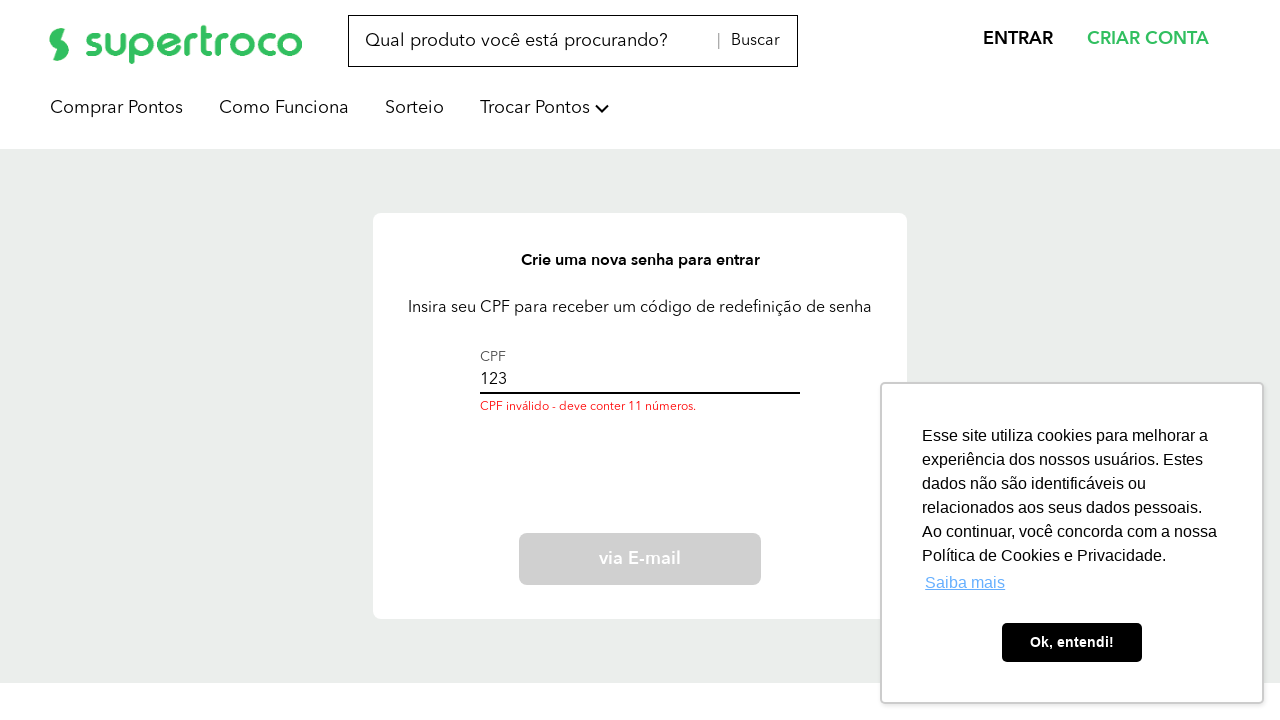

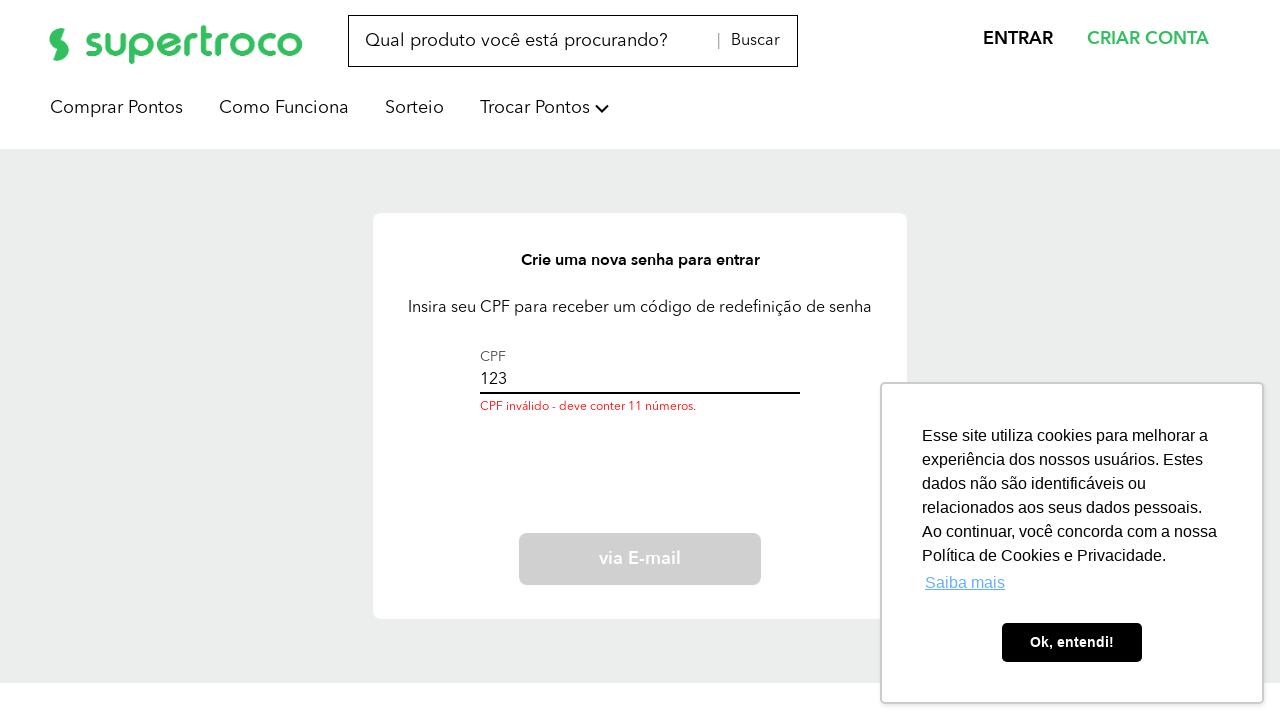